Tests JavaScript confirm dialog handling by clicking a button and validating the alert message

Starting URL: https://the-internet.herokuapp.com/javascript_alerts

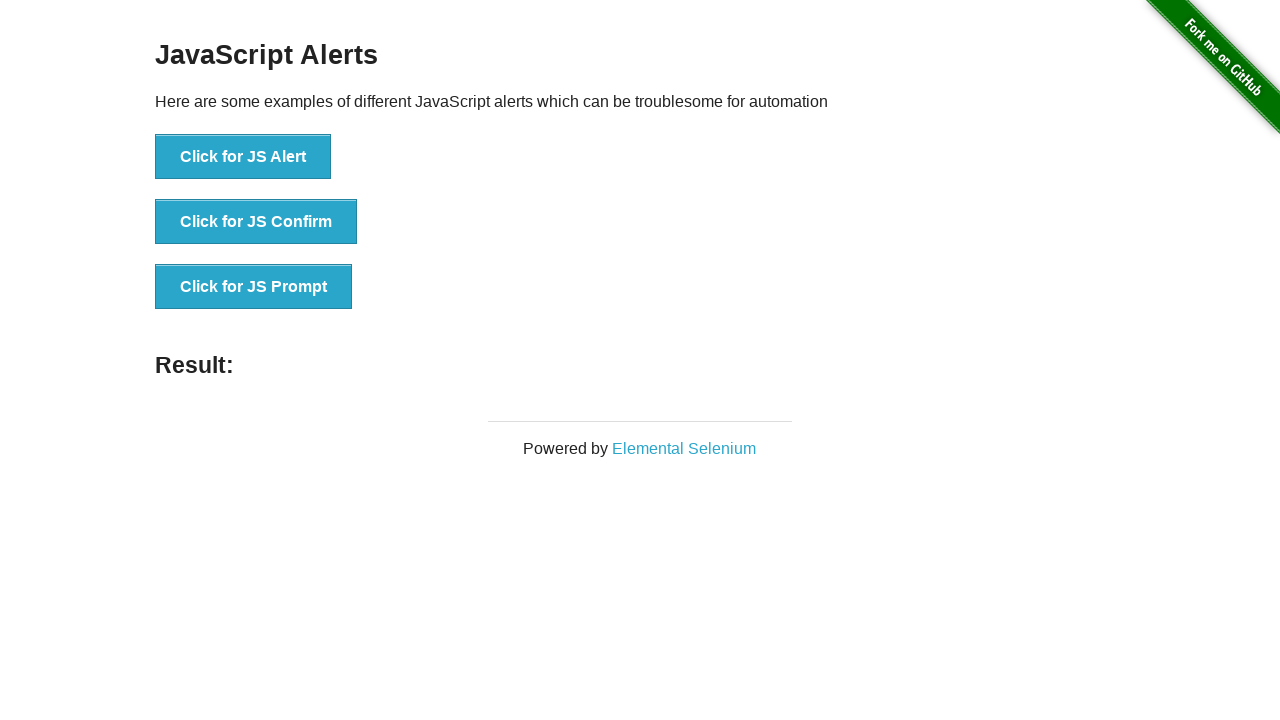

Set up dialog handler to capture and validate confirm message
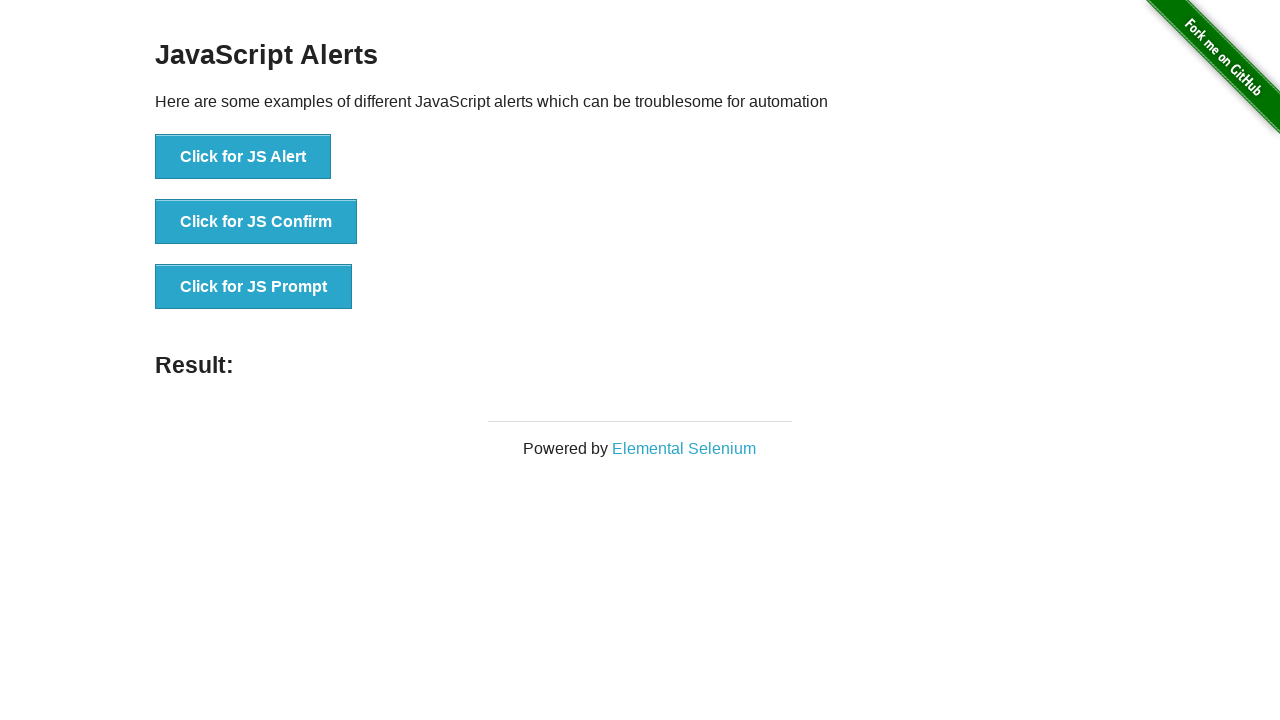

Clicked button to trigger JavaScript confirm dialog at (256, 222) on :nth-child(2) > button
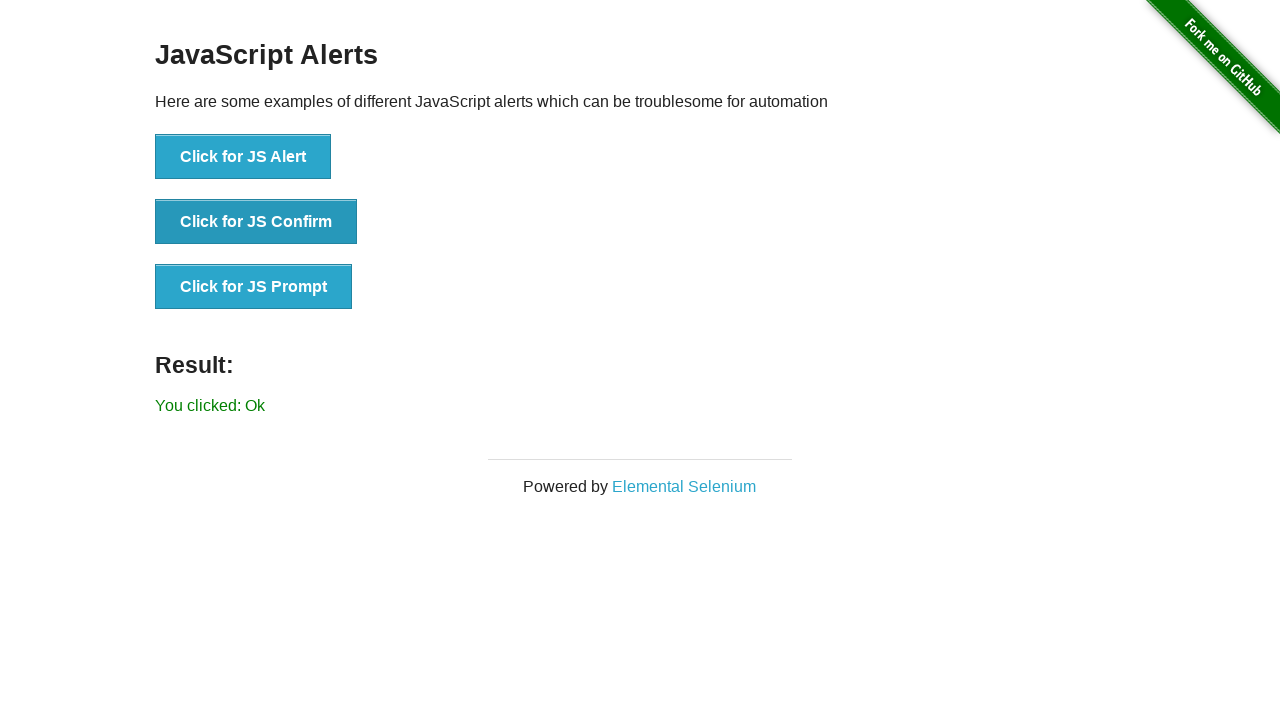

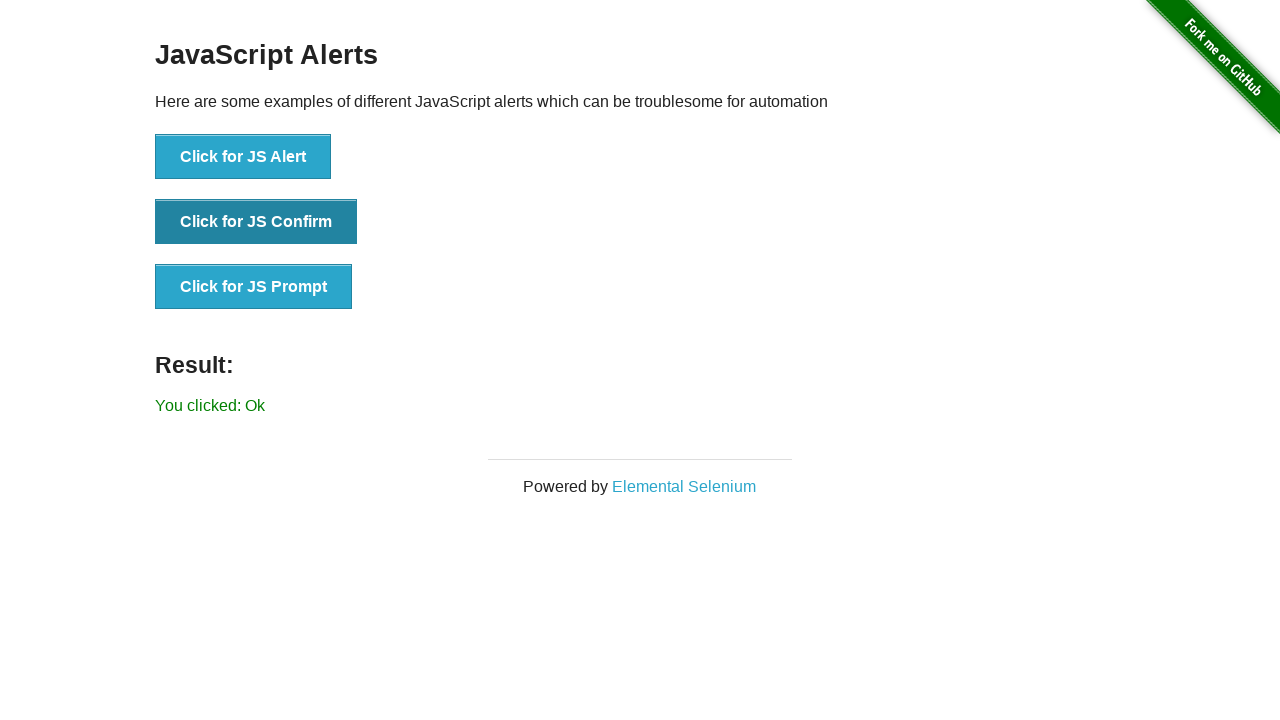